Tests the Thai rhyme search functionality by entering a Thai word in the search field and clicking the search button to find rhyming words.

Starting URL: http://rhymethai.com

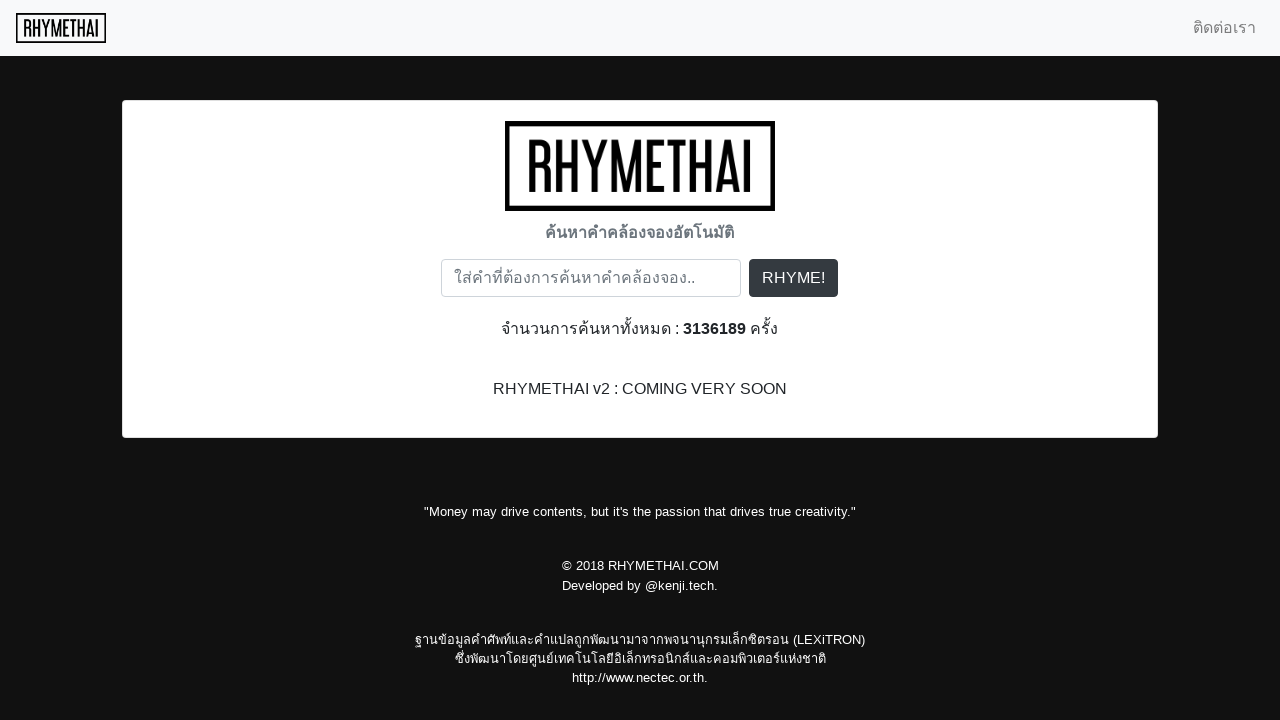

Filled search field with Thai word 'กัน' (together/protect) on input[name='inputword']
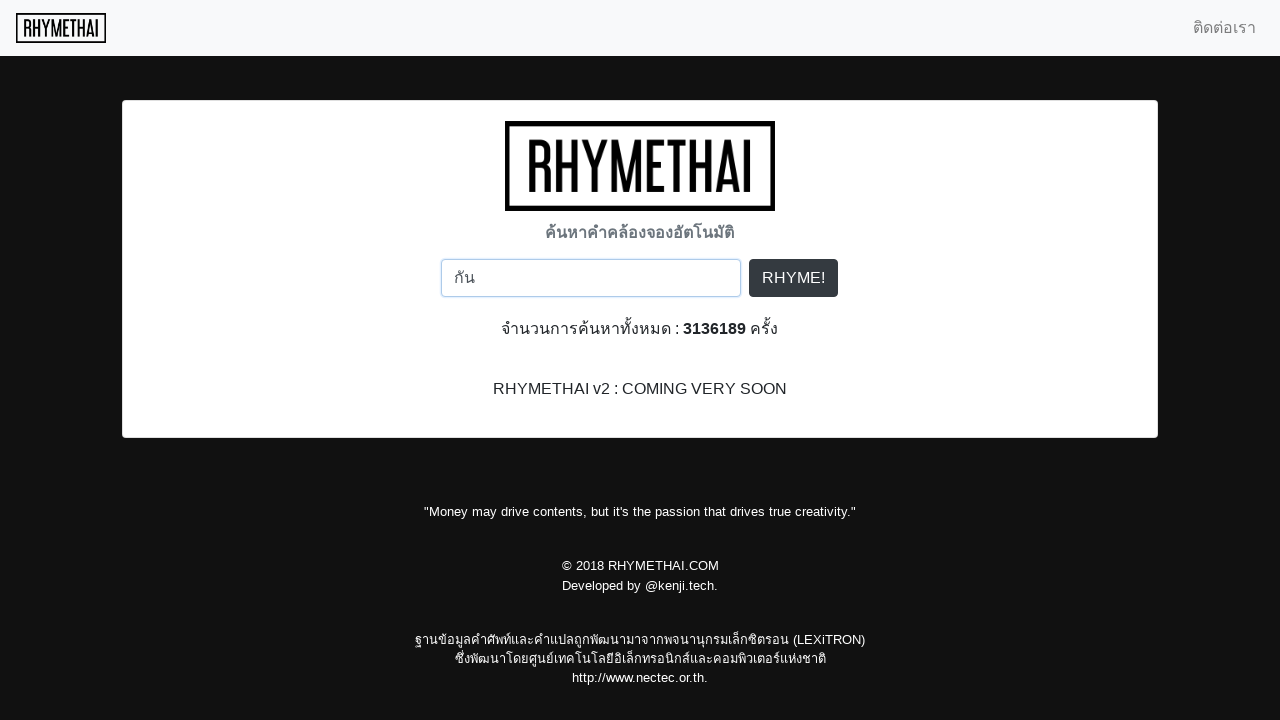

Clicked search button to find rhyming words at (794, 278) on .btn:not(:disabled):not(.disabled)
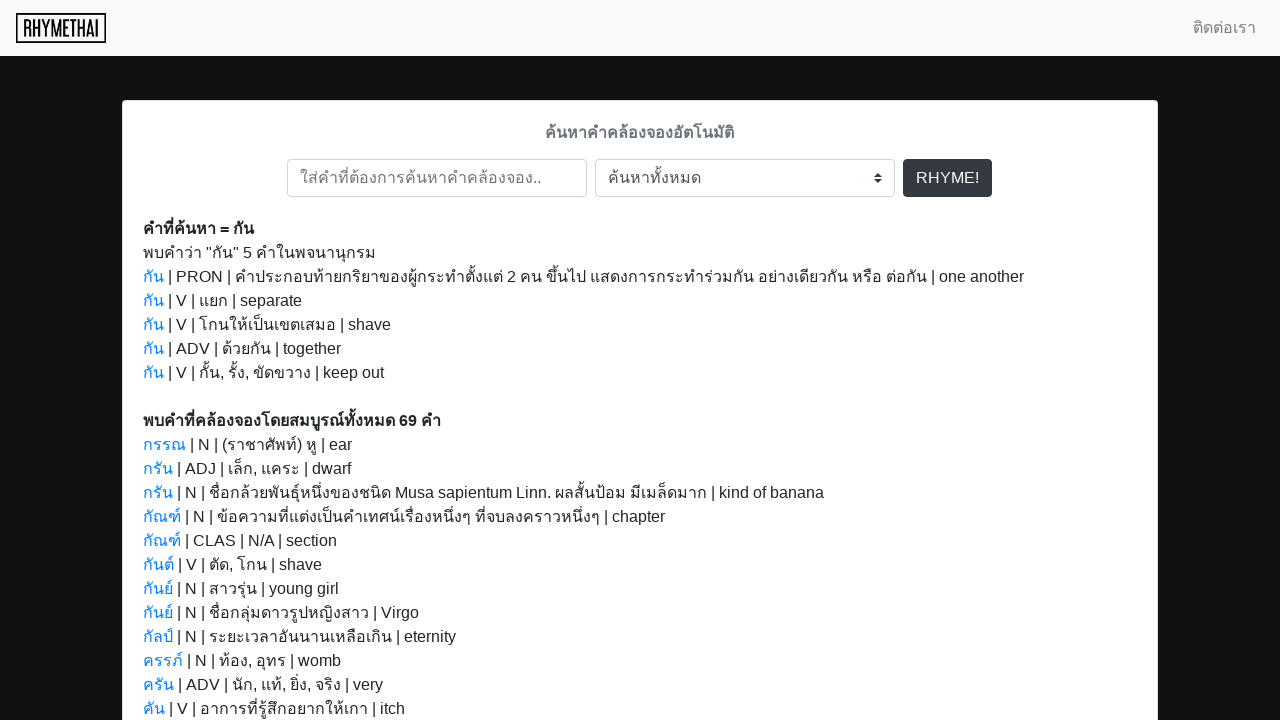

Search results loaded successfully
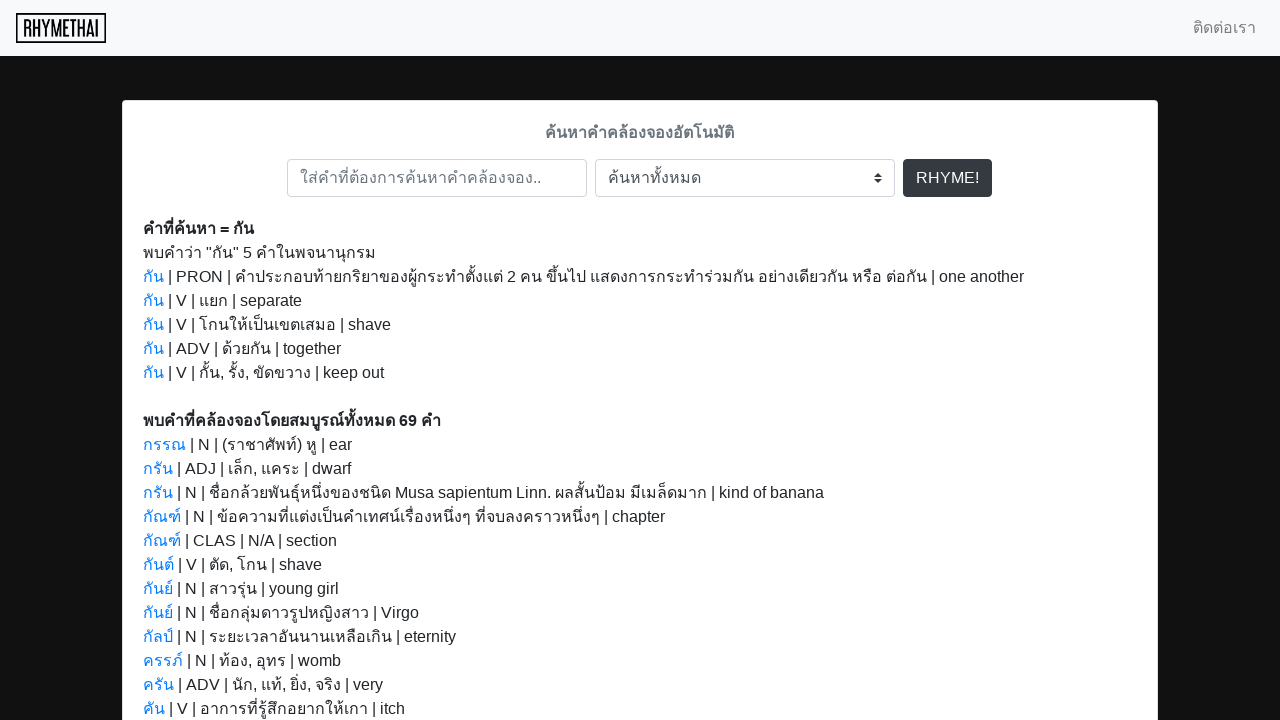

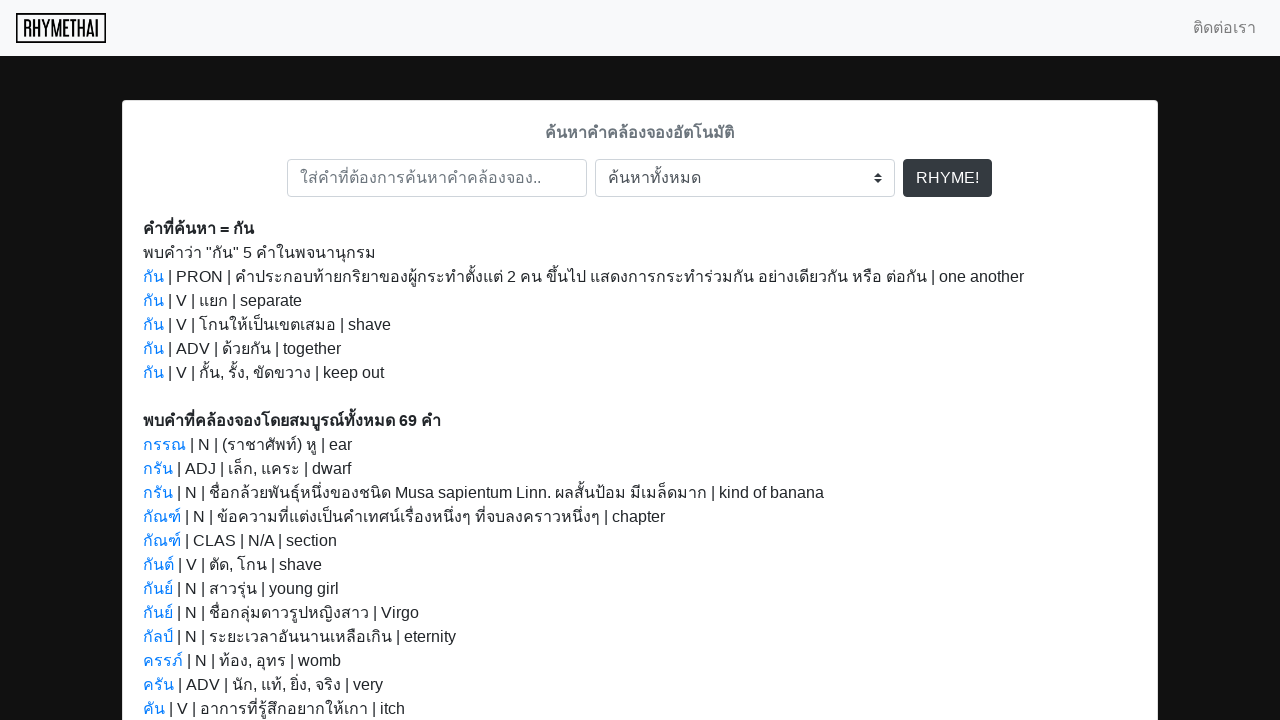